Opens the OrangeHRM demo login page and verifies it loads successfully

Starting URL: https://opensource-demo.orangehrmlive.com/web/index.php/auth/login

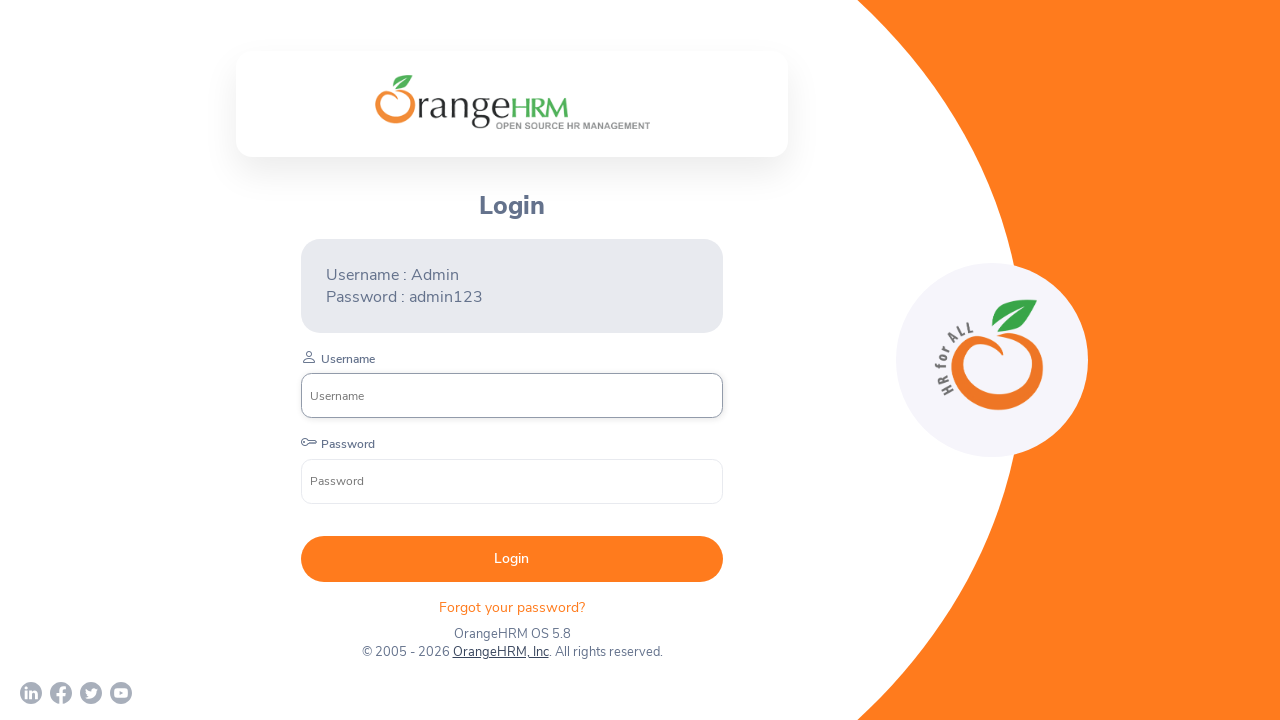

Login page DOM content loaded
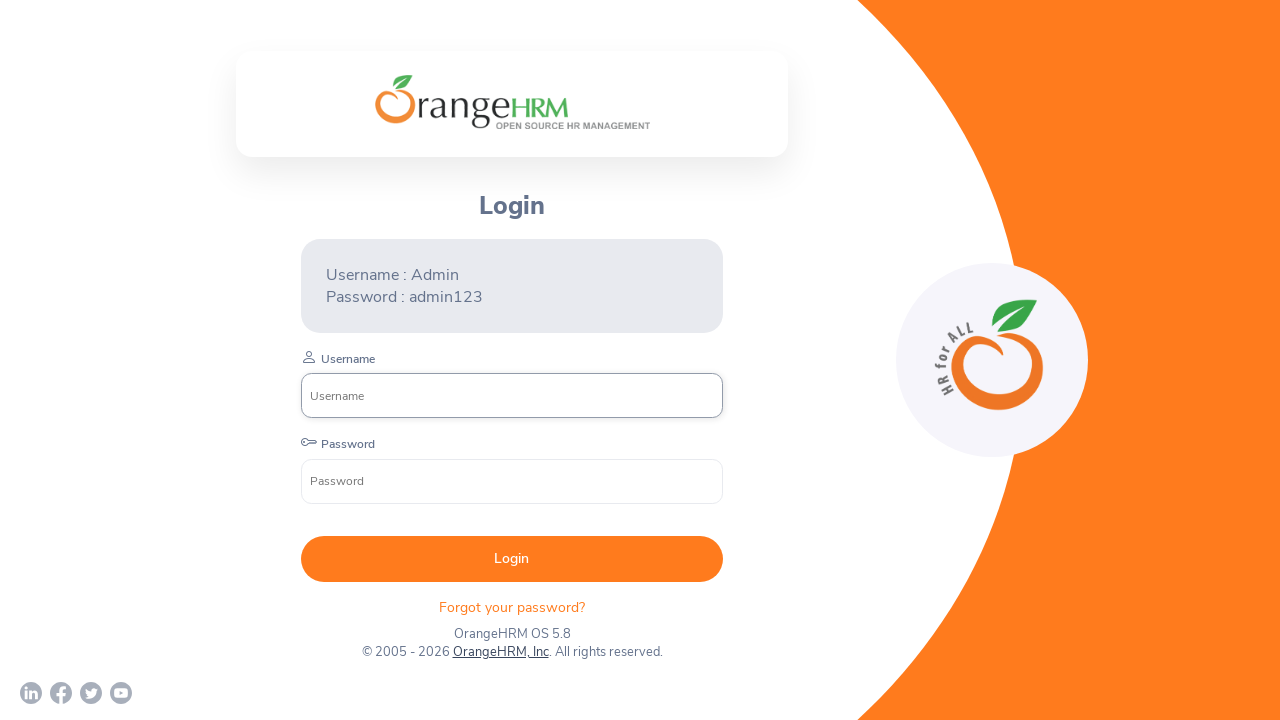

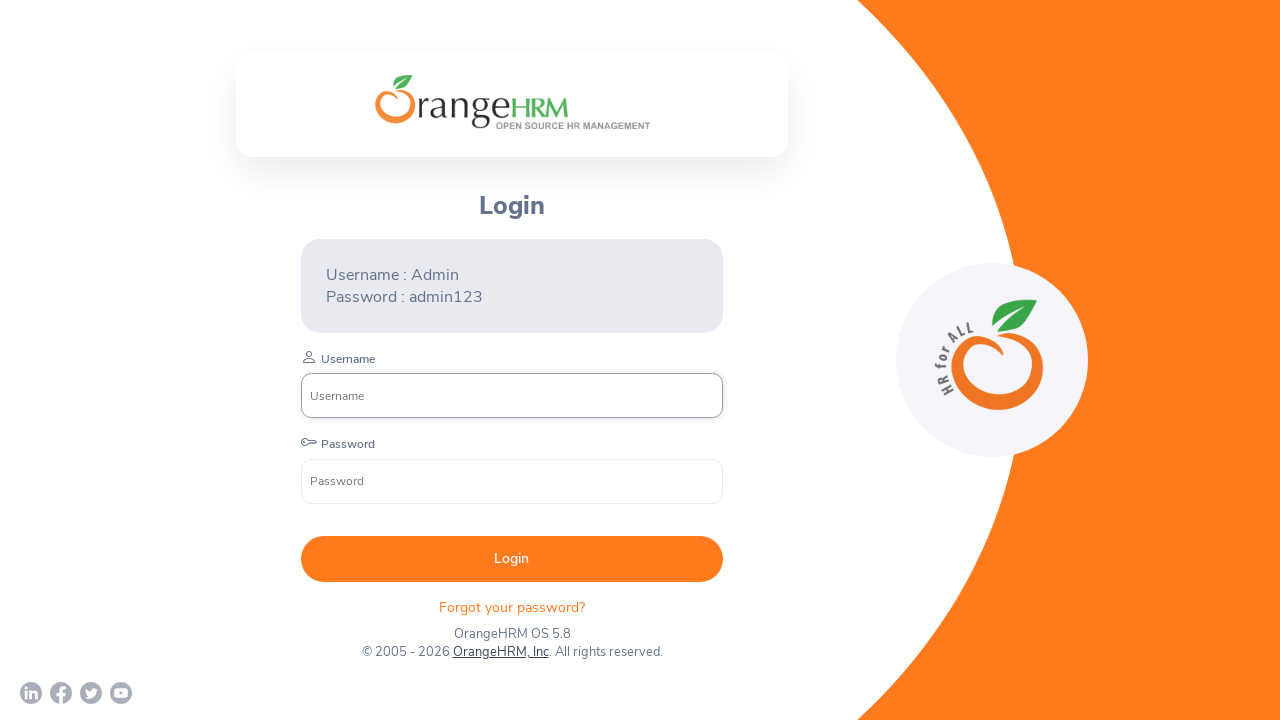